Tests geolocation override functionality by setting custom GPS coordinates (Paris/Eiffel Tower location), then clicking a button to retrieve and display those coordinates on a web page.

Starting URL: https://bonigarcia.dev/selenium-webdriver-java/geolocation.html

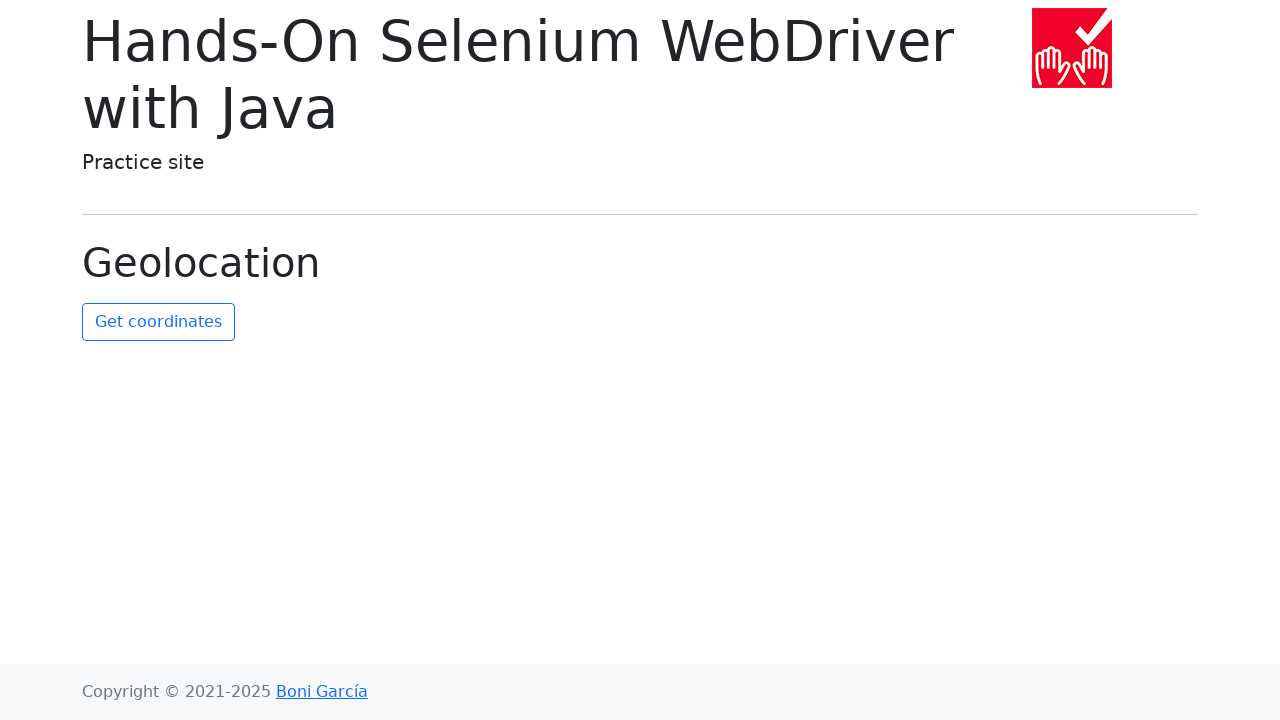

Set geolocation override to Paris (Eiffel Tower coordinates: 48.8584°N, 2.2945°E)
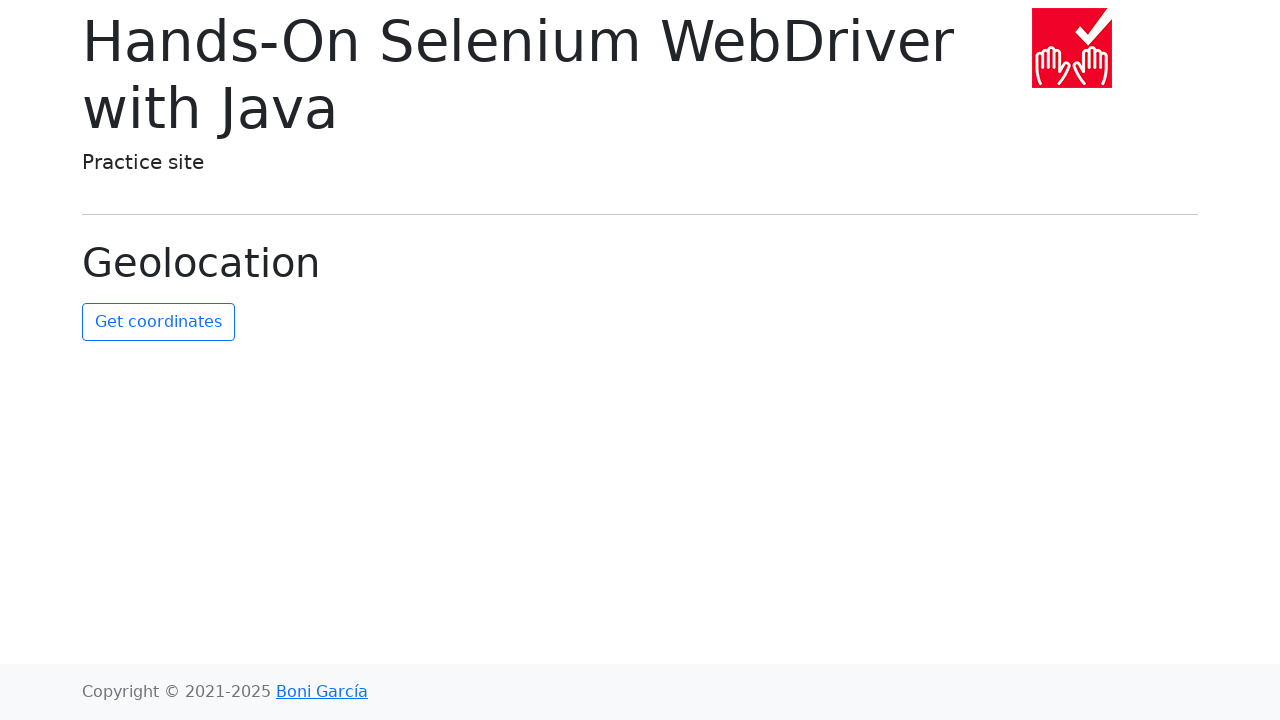

Granted geolocation permission to the page
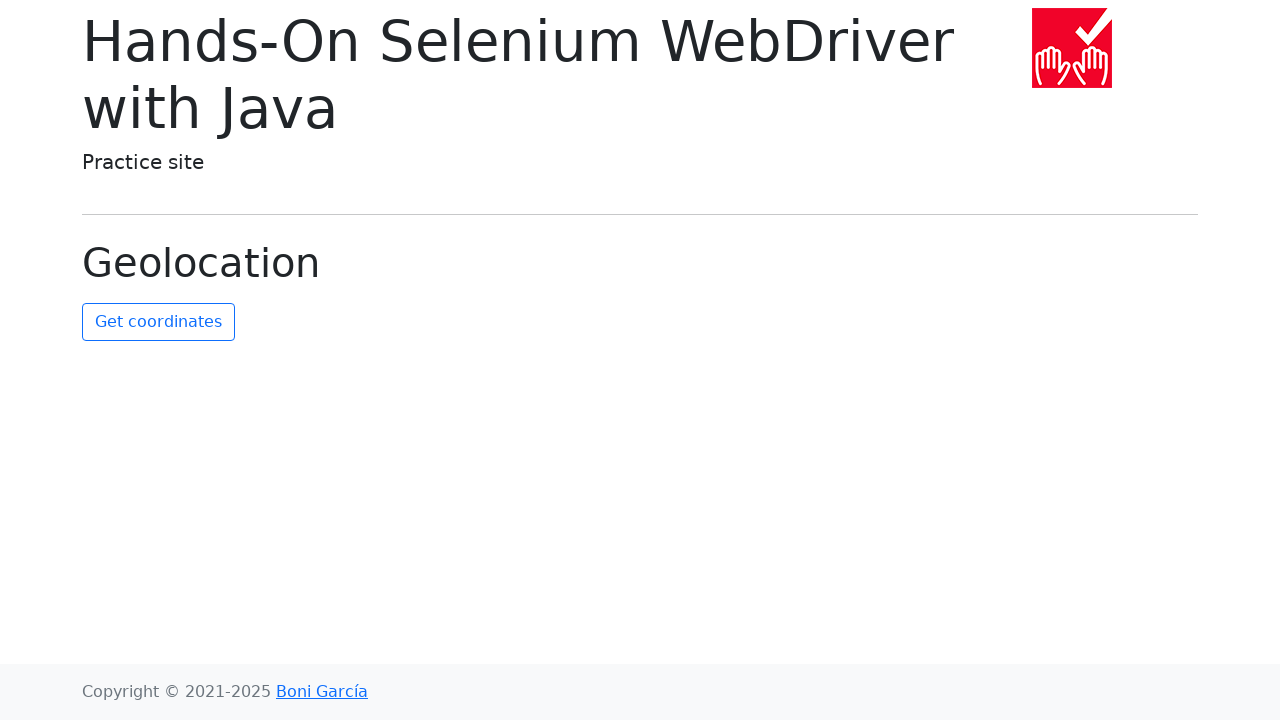

Clicked button to retrieve geolocation coordinates at (158, 322) on #get-coordinates
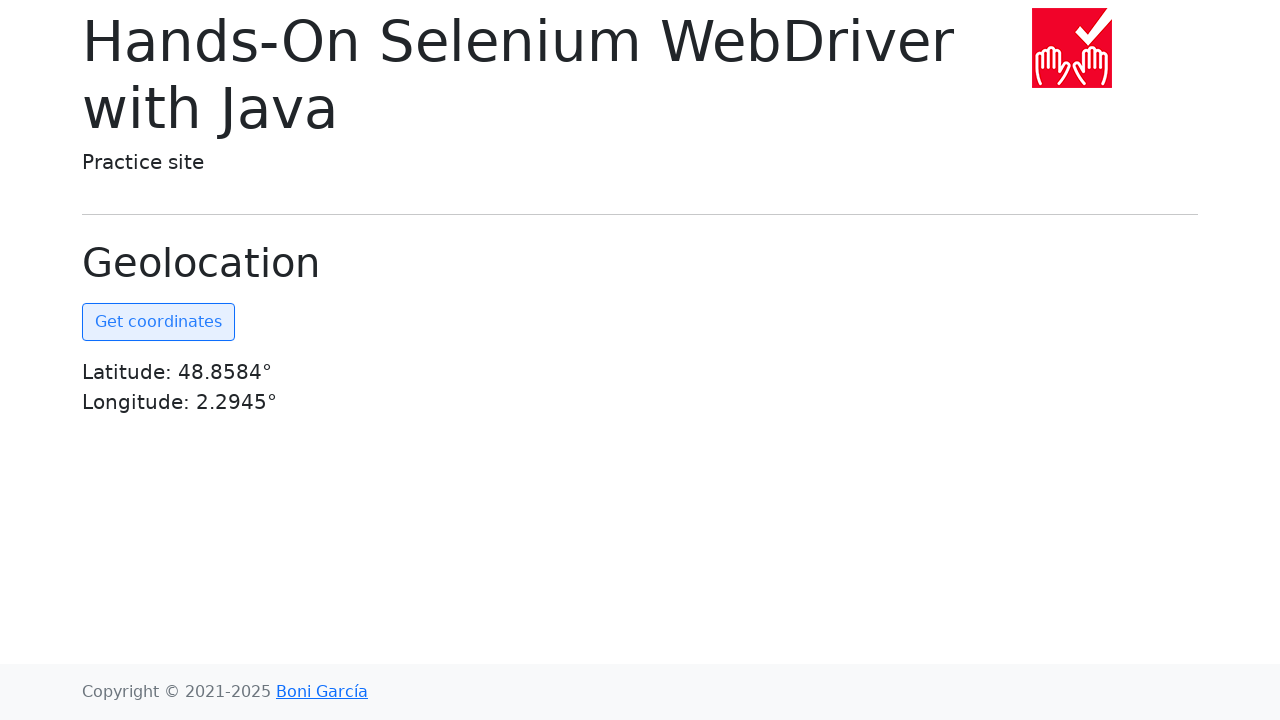

Coordinates displayed on the page and became visible
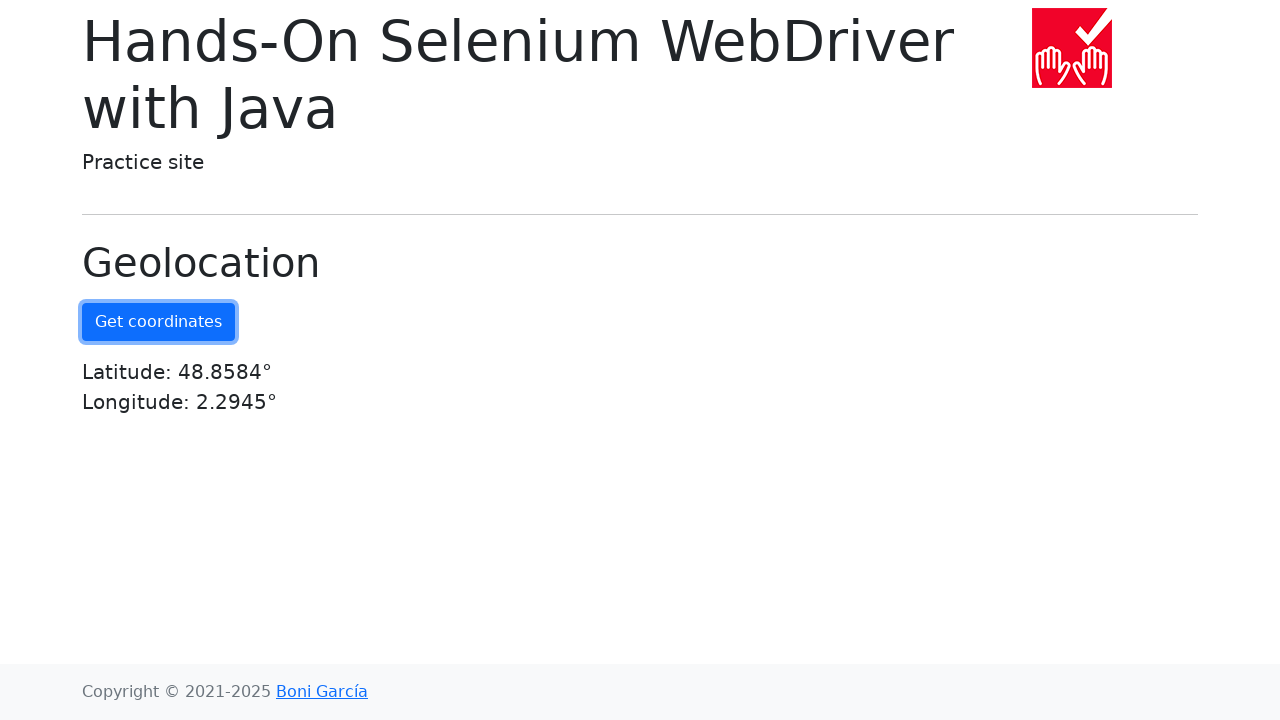

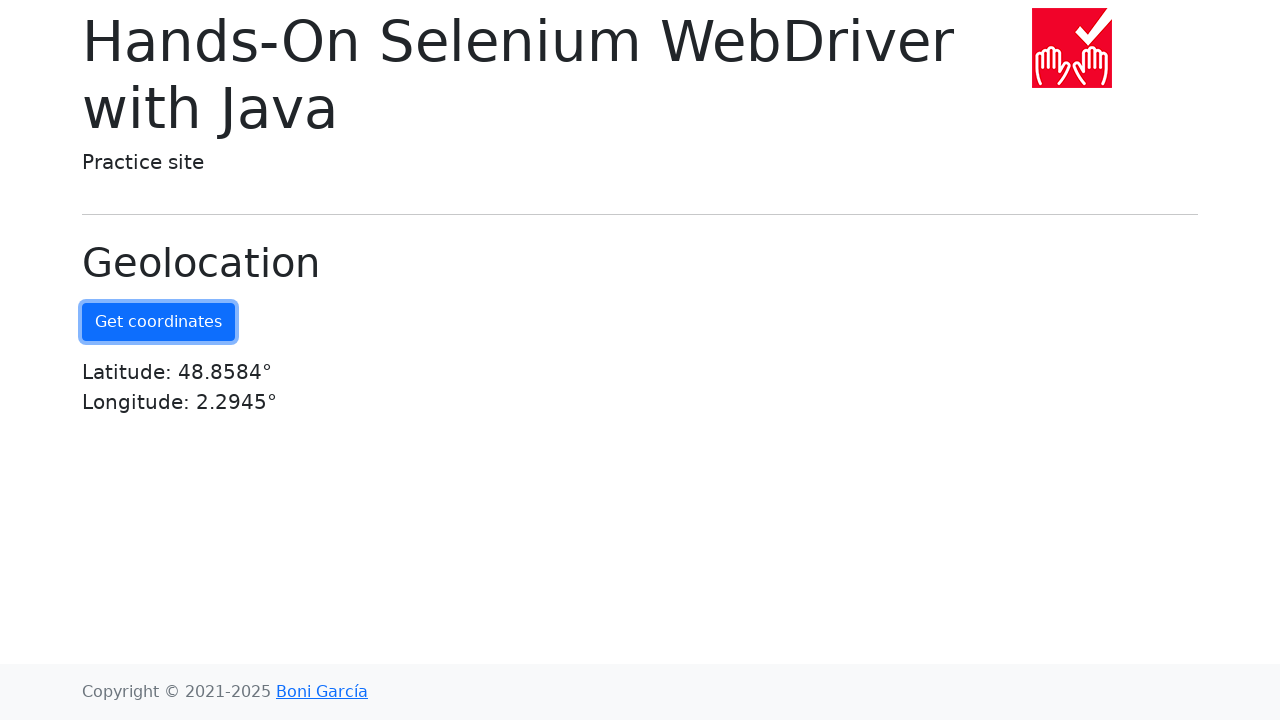